Tests that the page title matches the expected value on the OrangeHRM demo homepage

Starting URL: https://opensource-demo.orangehrmlive.com/

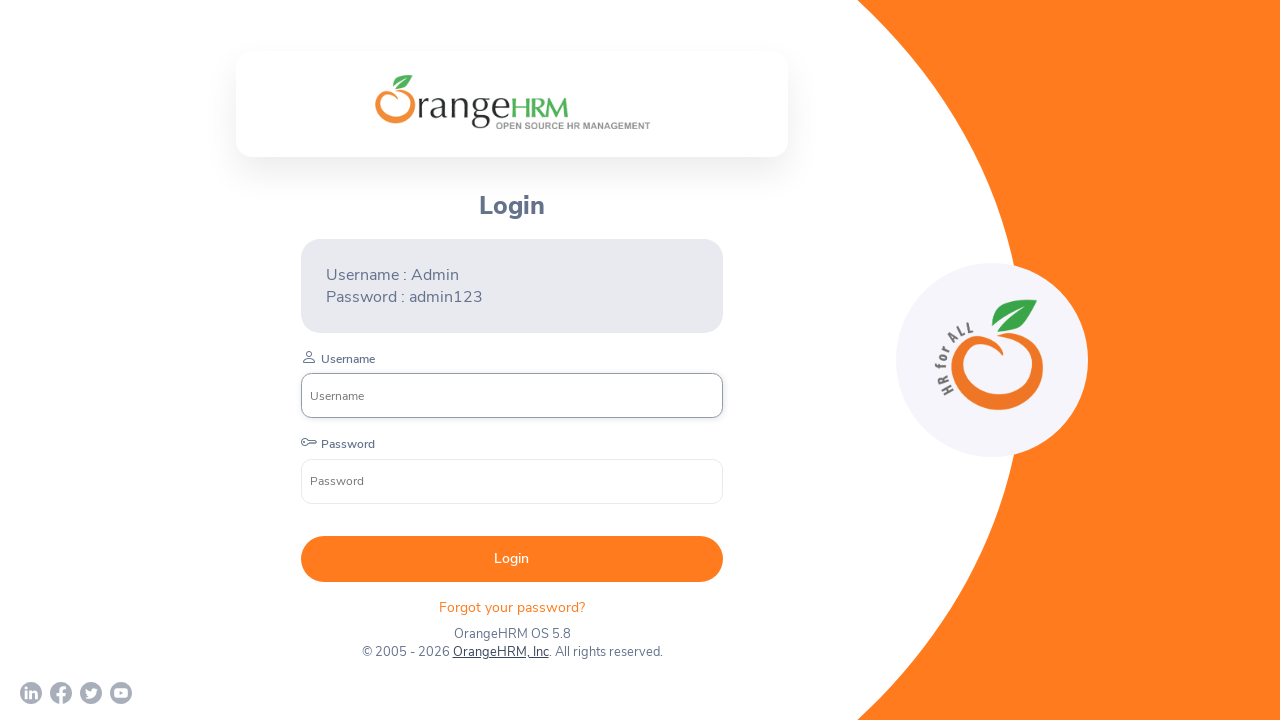

Waited for page DOM content to load
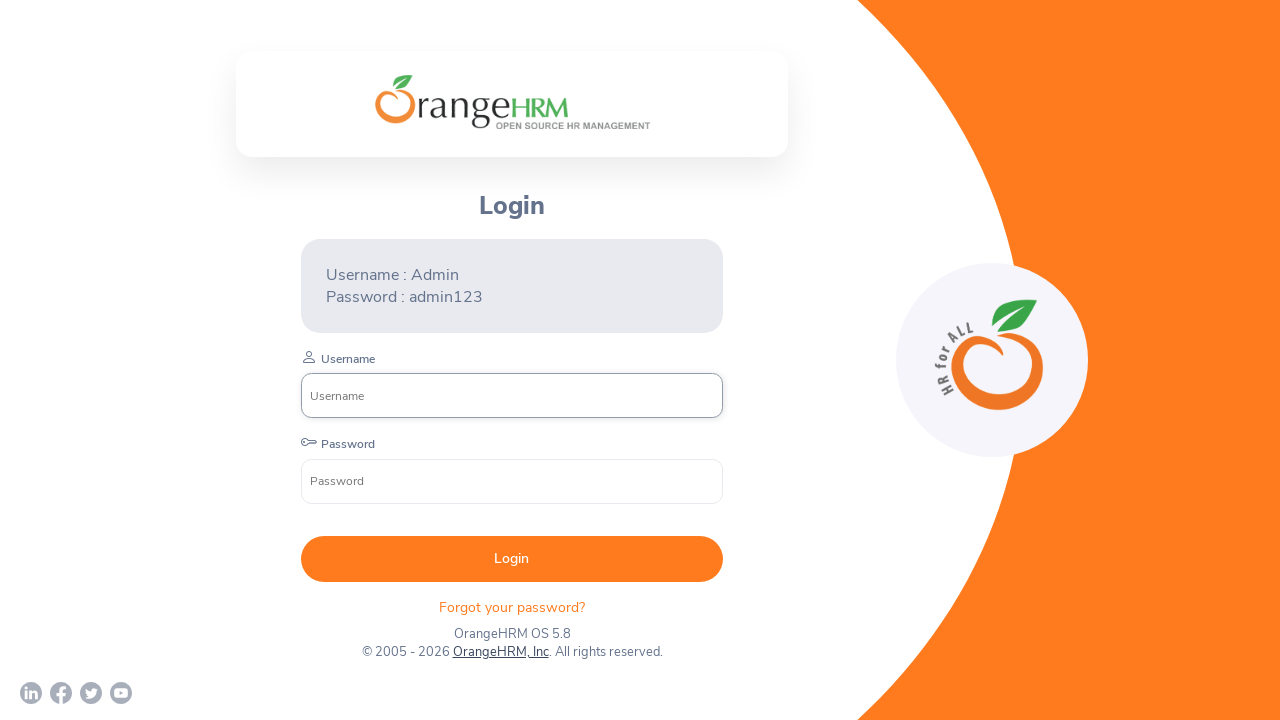

Retrieved page title: 'OrangeHRM'
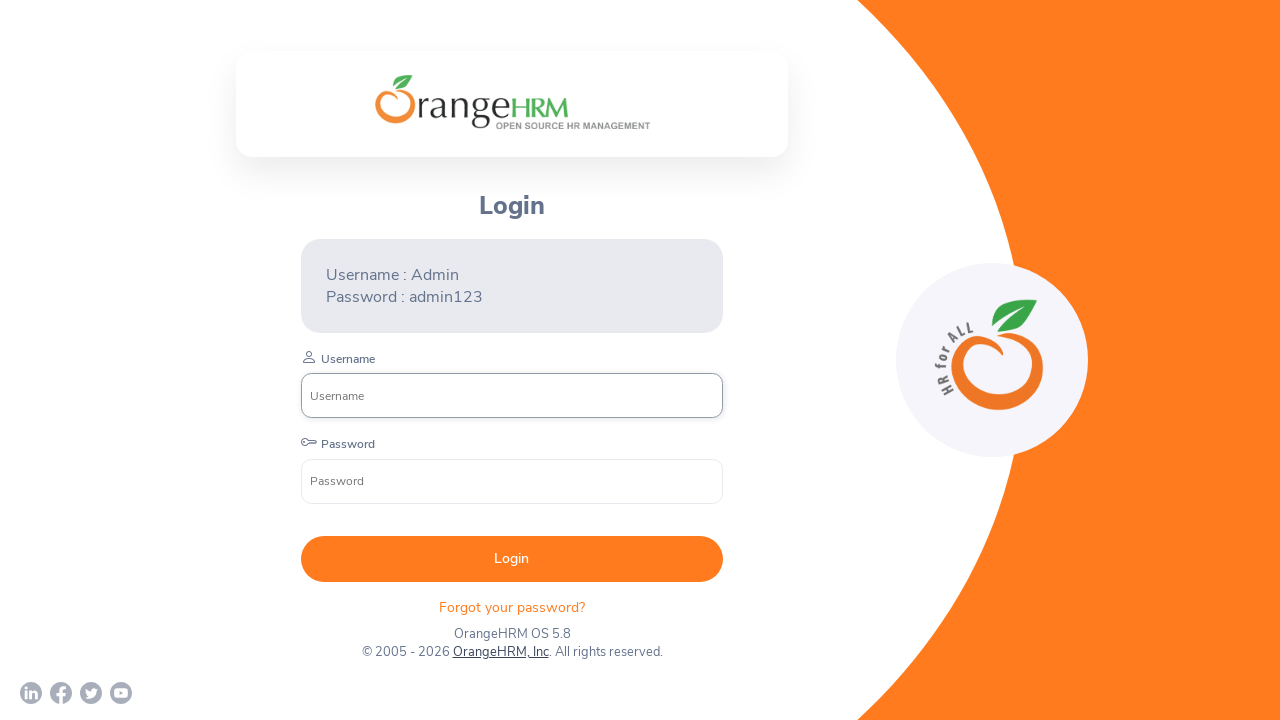

Verified page title contains 'OrangeHRM'
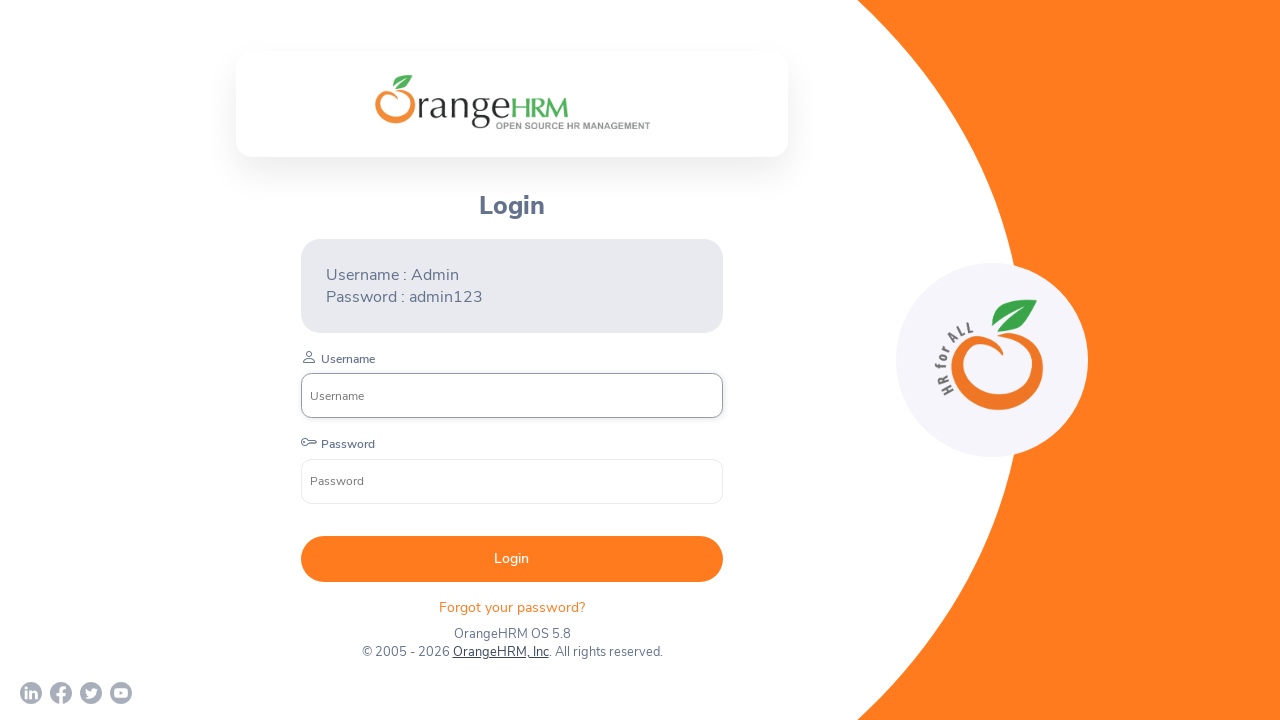

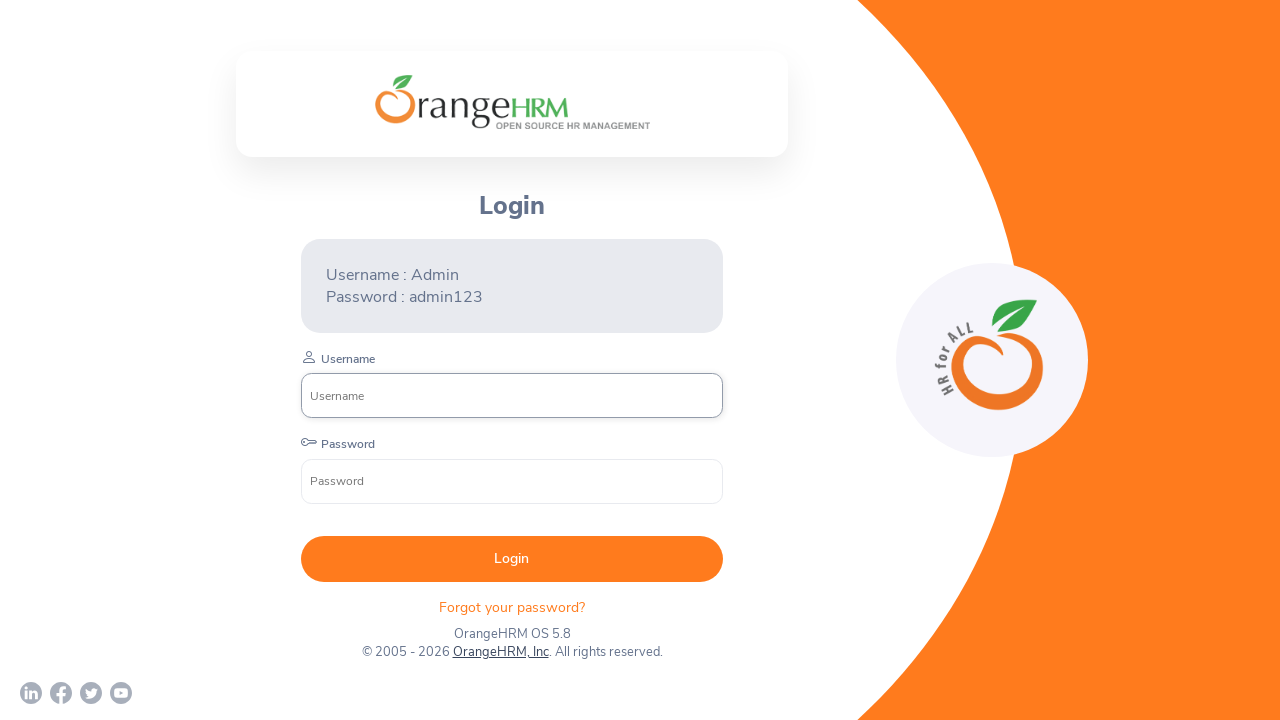